Tests file upload functionality by selecting a file and clicking the submit button on the Heroku test app's upload page.

Starting URL: http://the-internet.herokuapp.com/upload

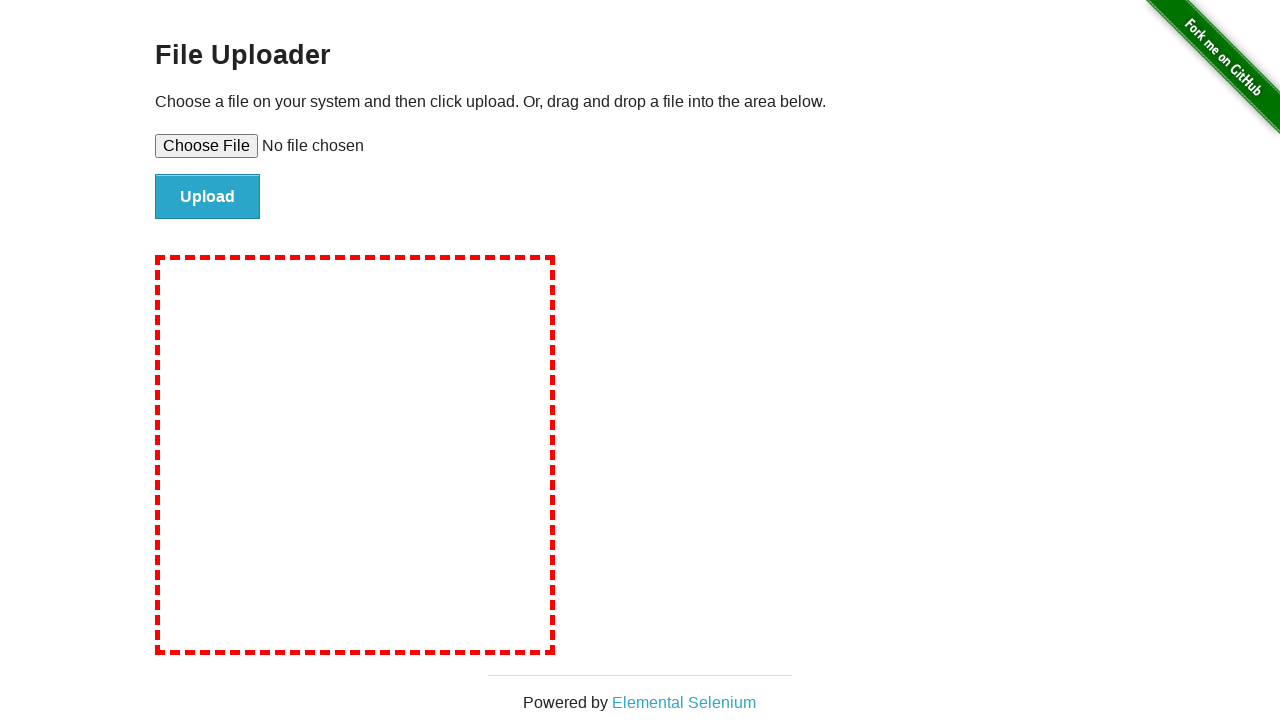

Created temporary test file for upload
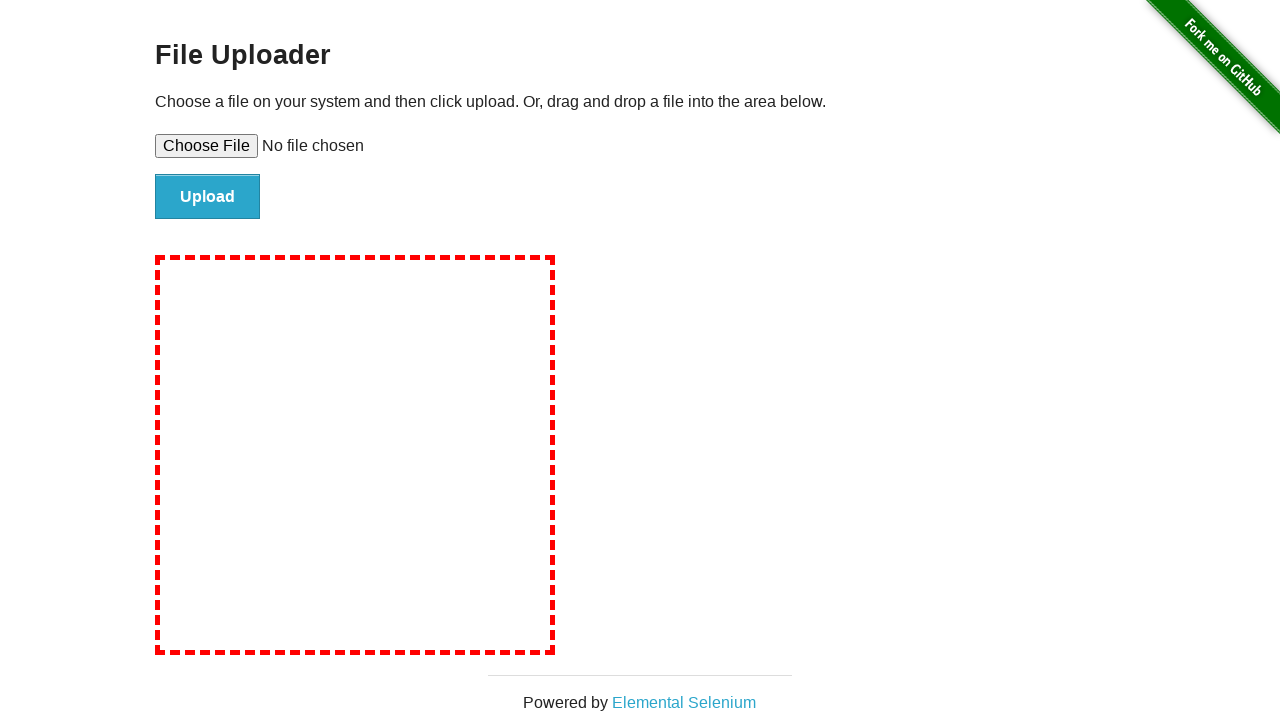

Selected file for upload
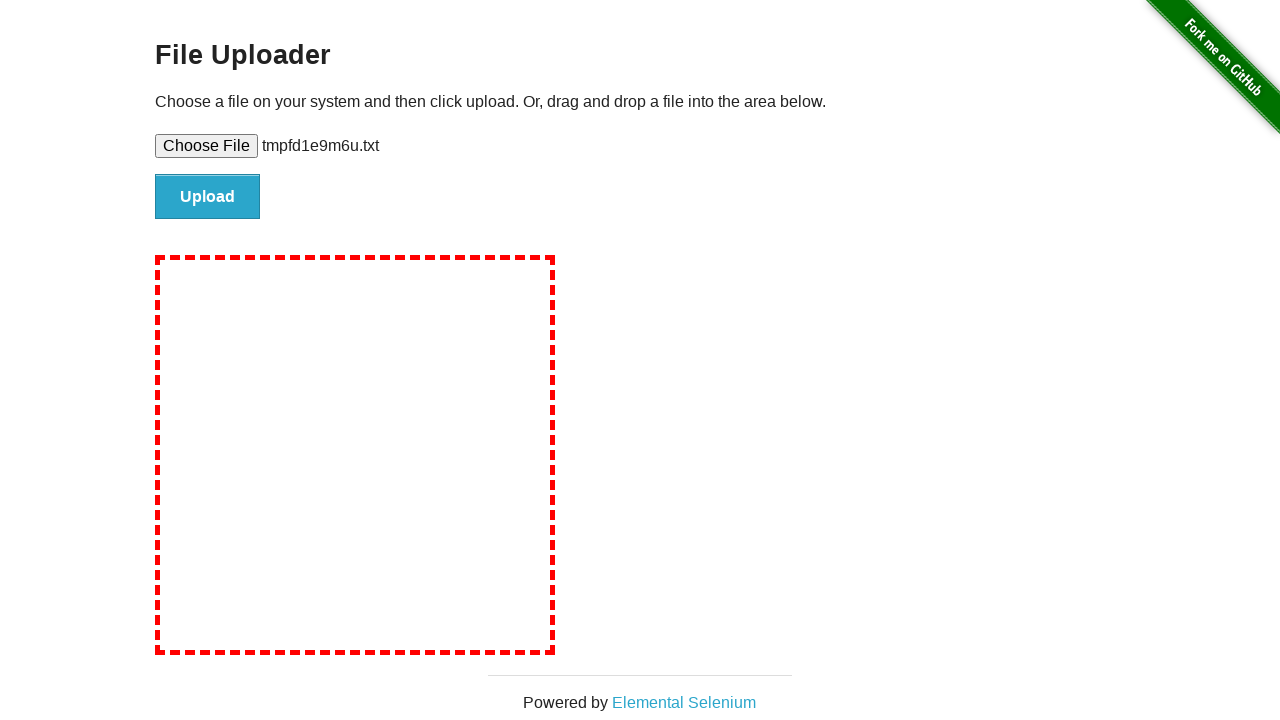

Clicked submit button to upload file at (208, 197) on #file-submit
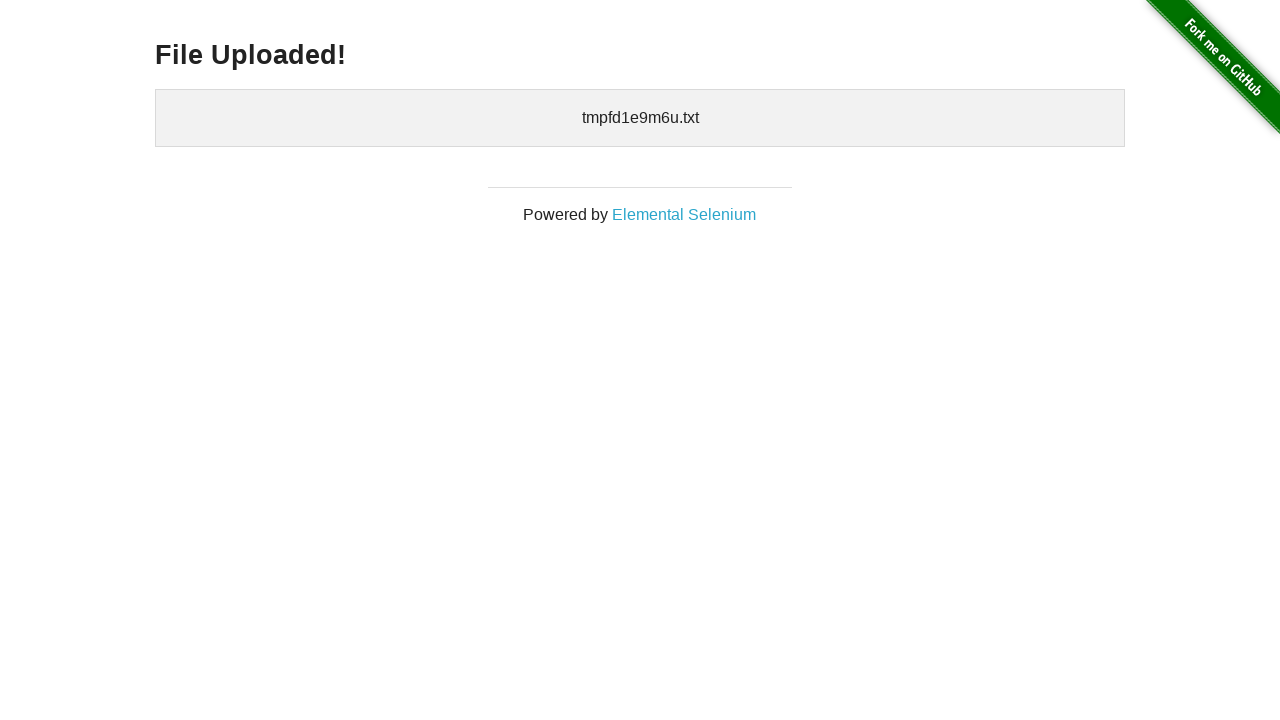

Upload confirmation page loaded
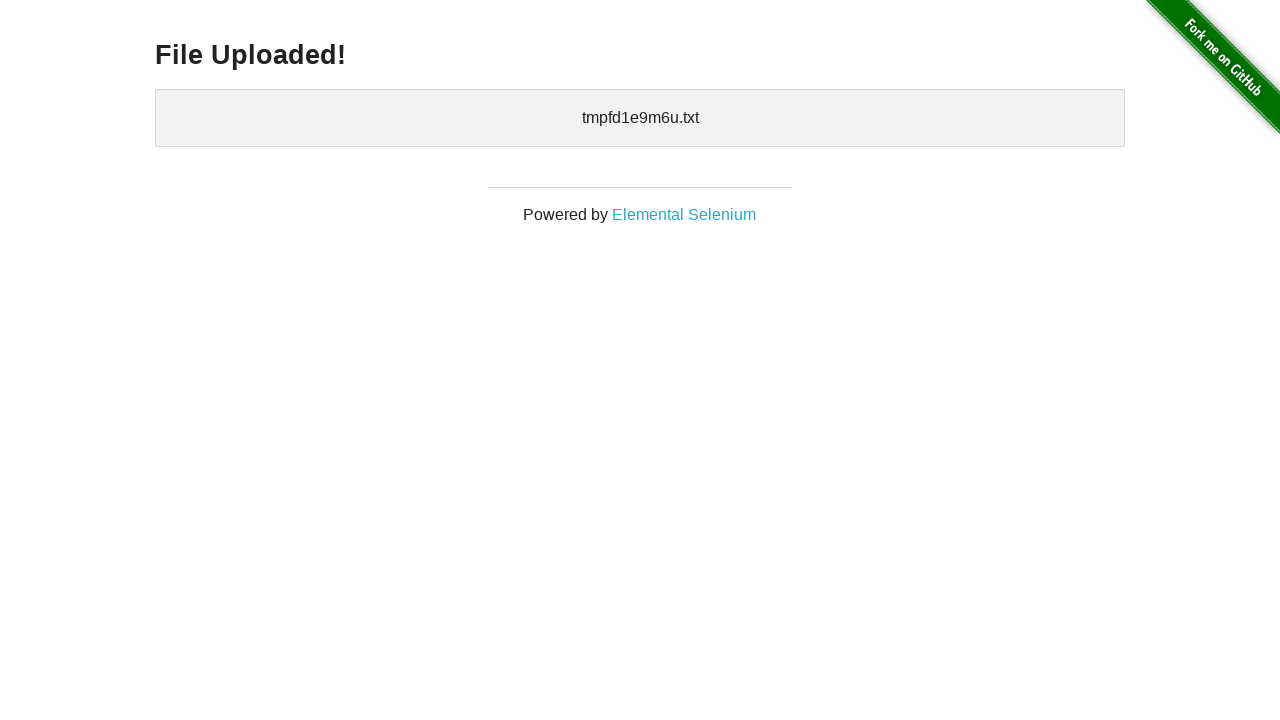

Cleaned up temporary test file
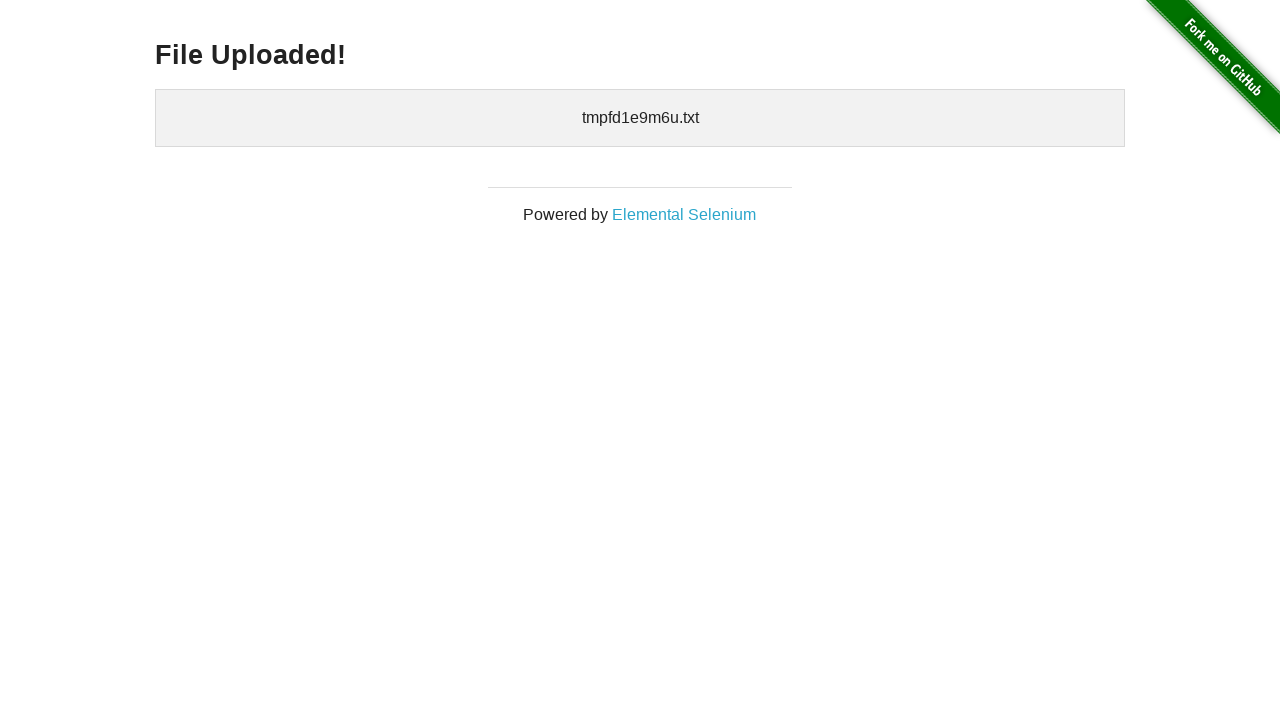

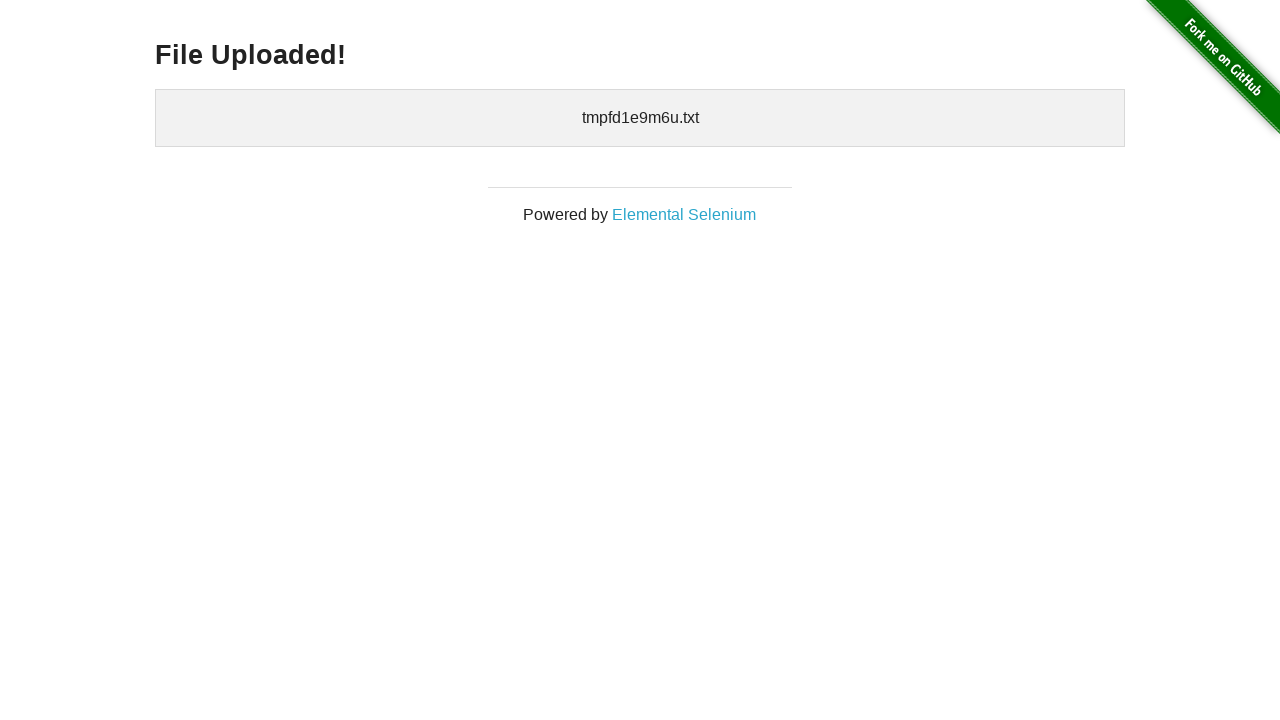